Tests that the counter displays the correct number of todo items as items are added

Starting URL: https://demo.playwright.dev/todomvc

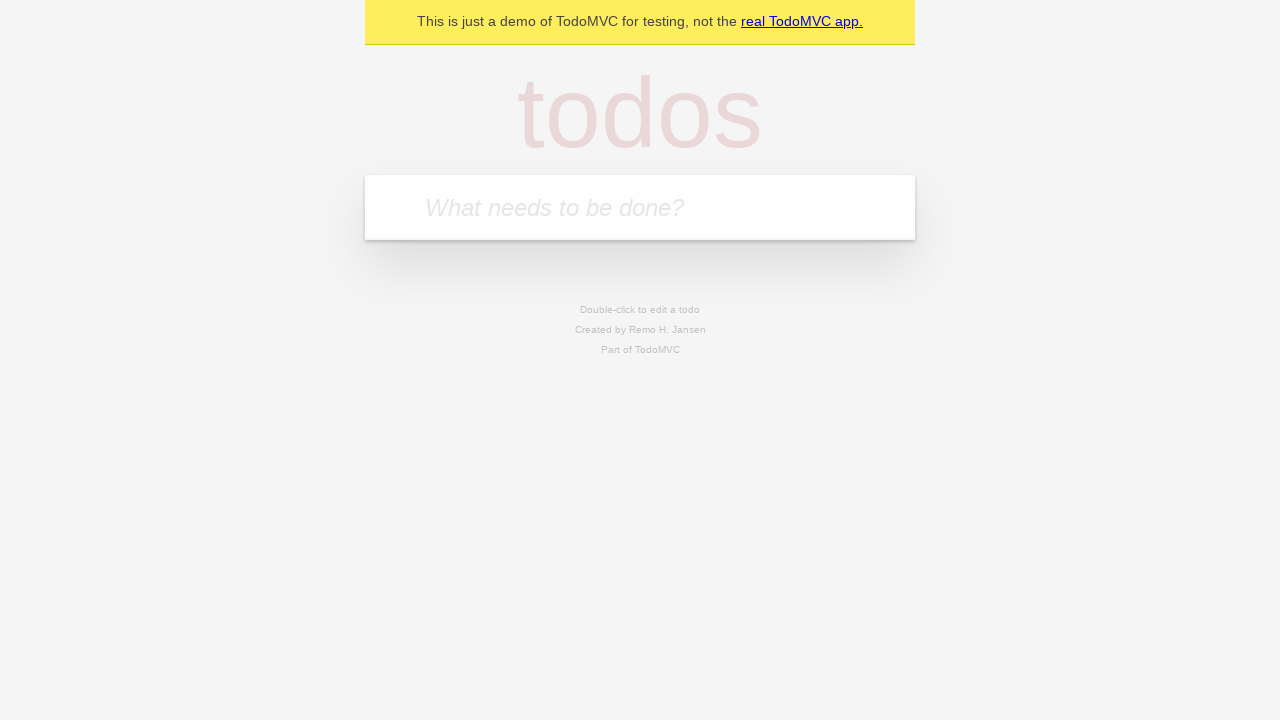

Filled new todo input with 'buy some cheese' on .new-todo
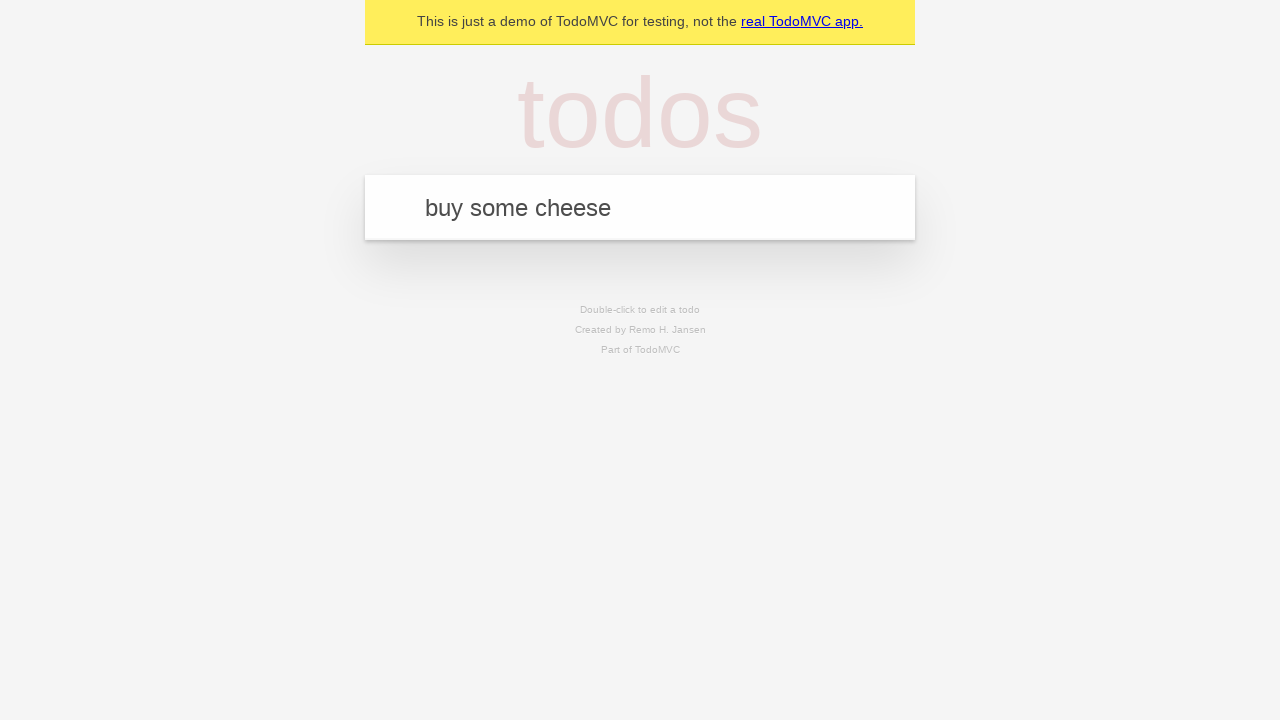

Pressed Enter to add first todo item on .new-todo
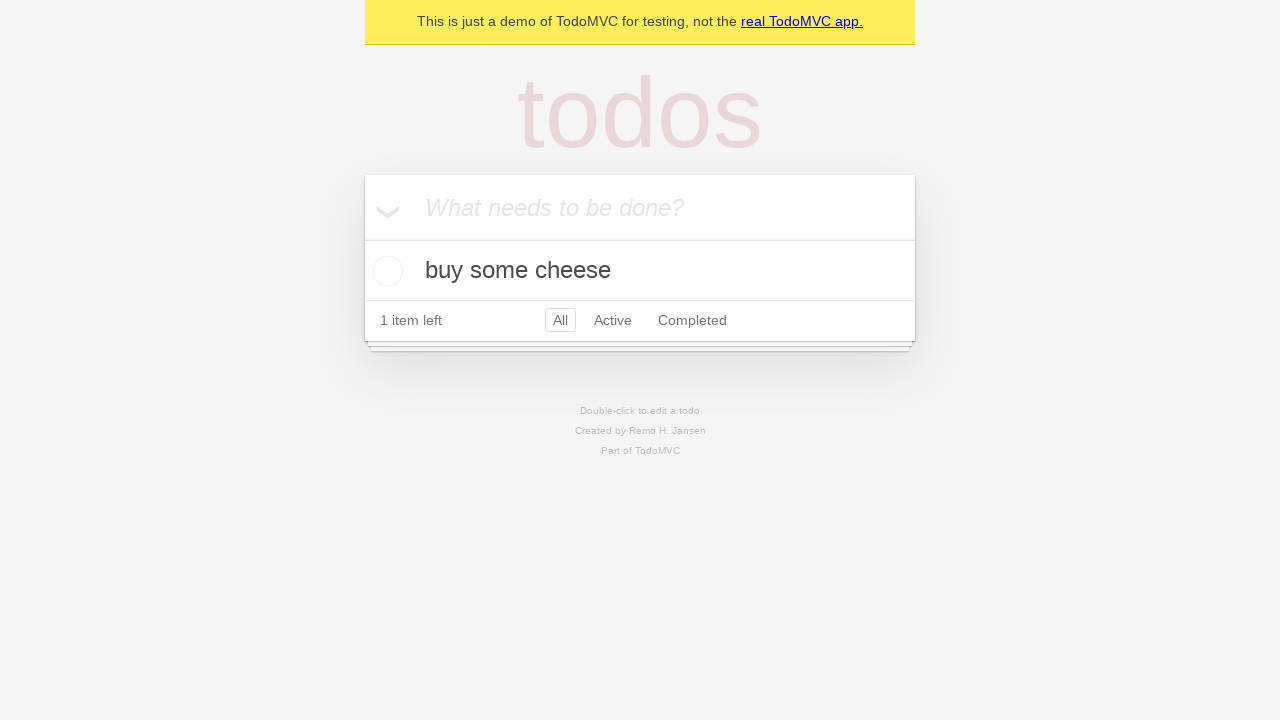

Todo counter element appeared showing 1 item
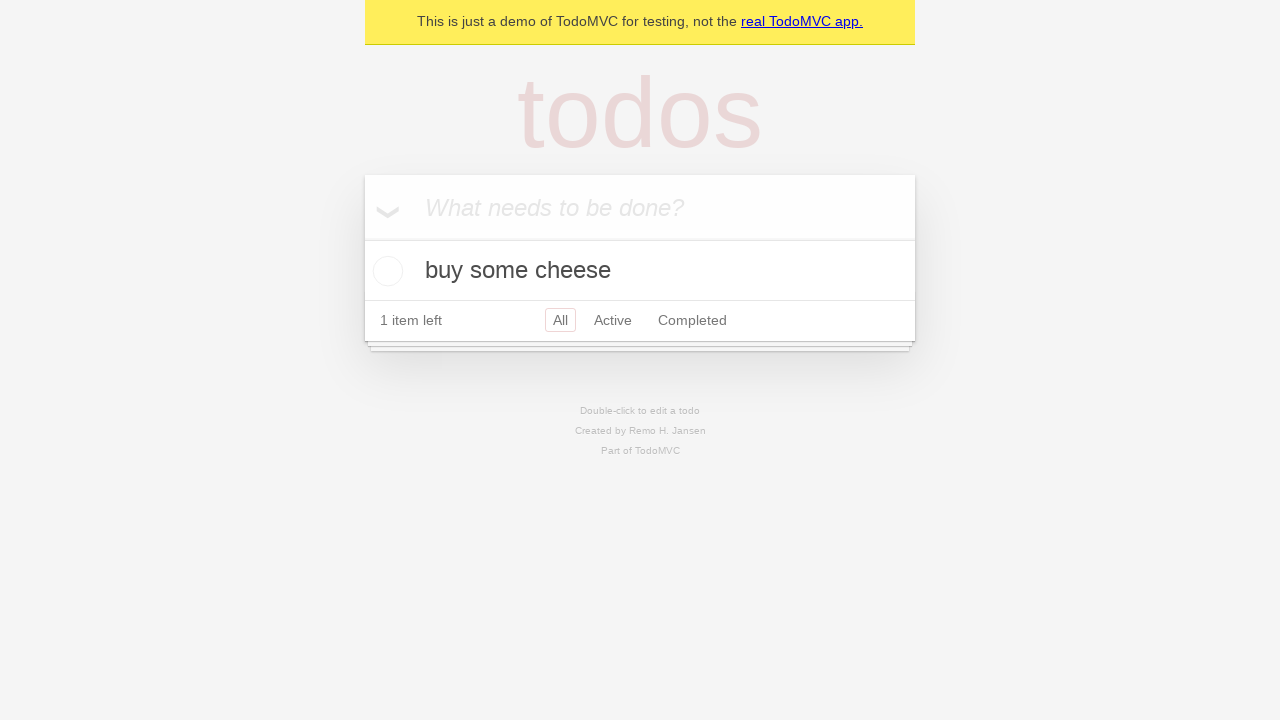

Filled new todo input with 'feed the cat' on .new-todo
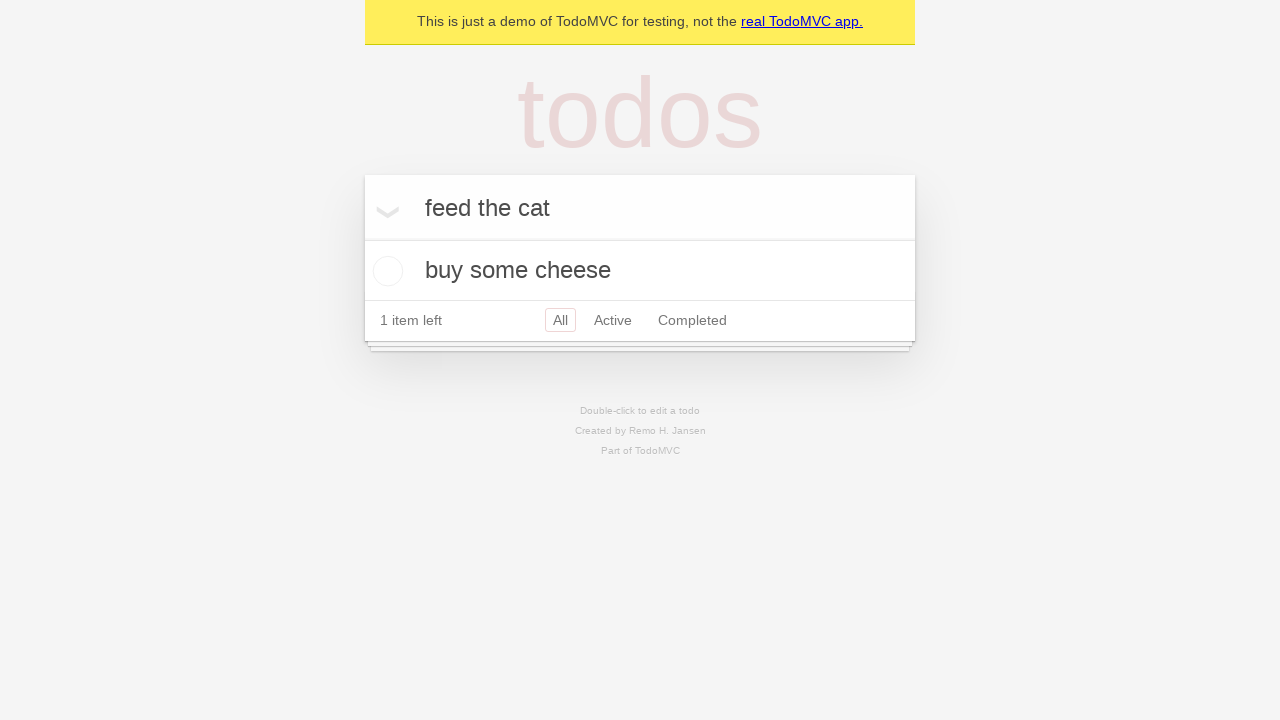

Pressed Enter to add second todo item on .new-todo
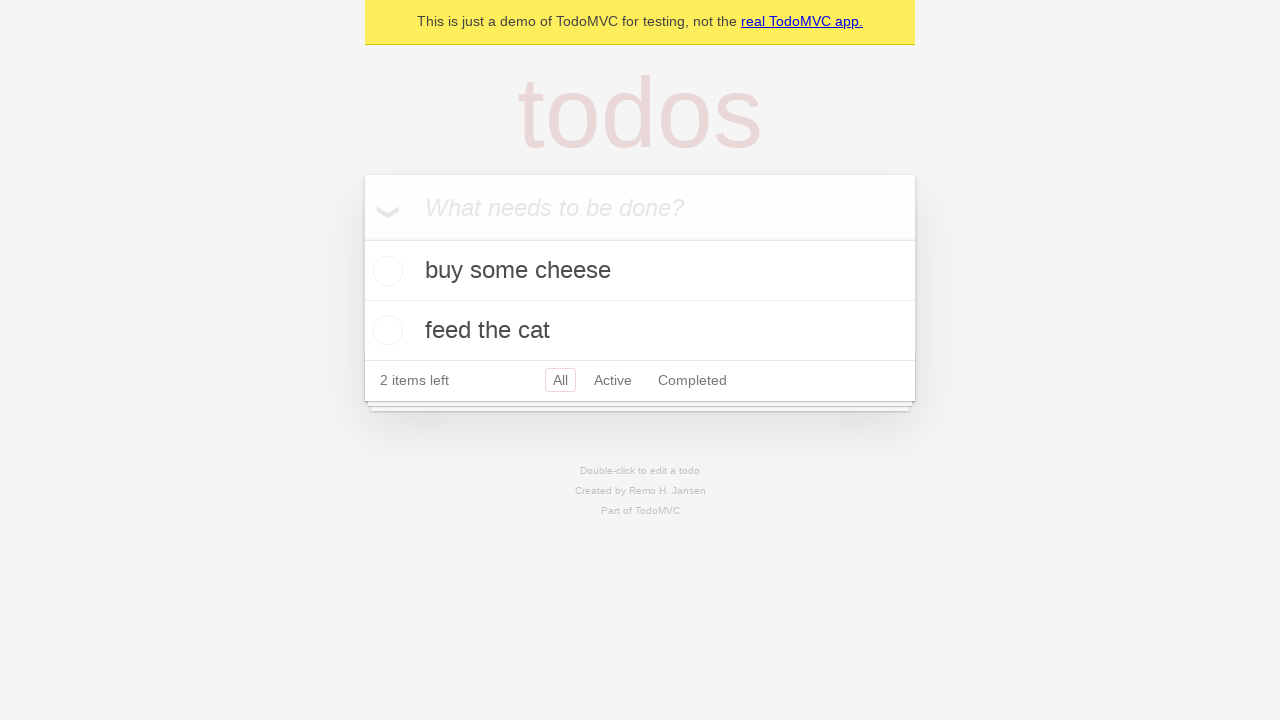

Second todo item appeared in the list
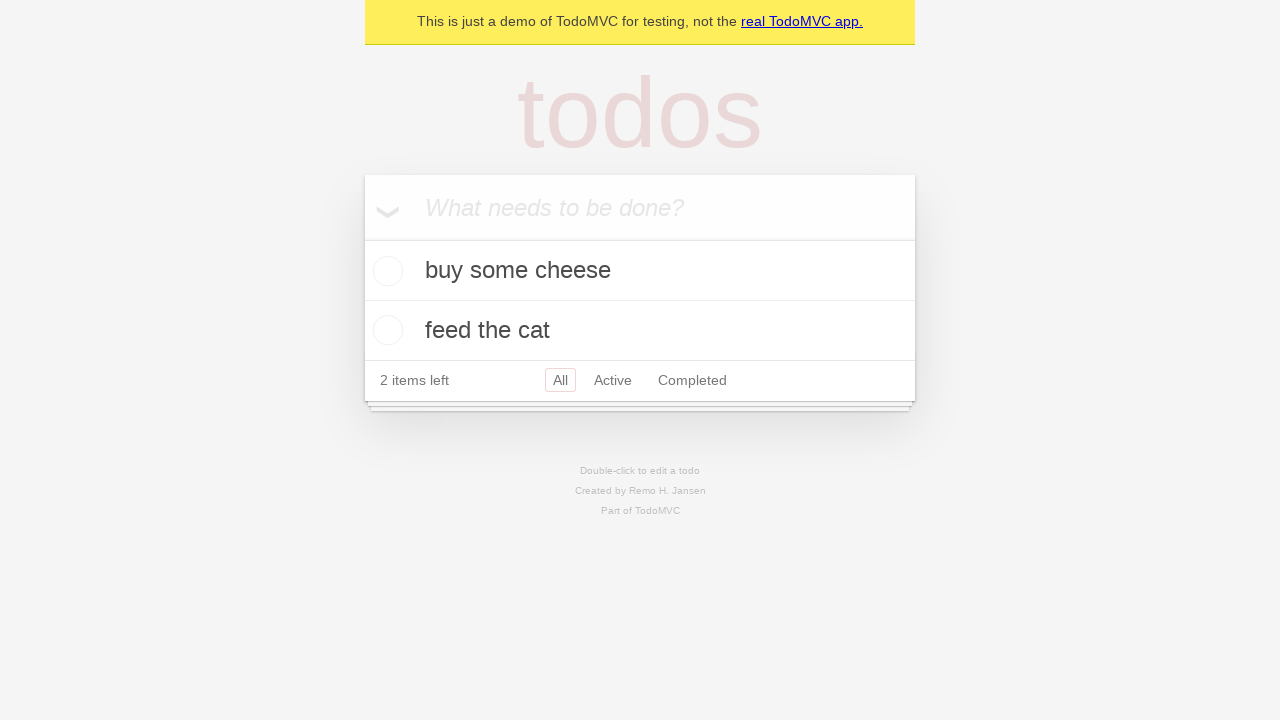

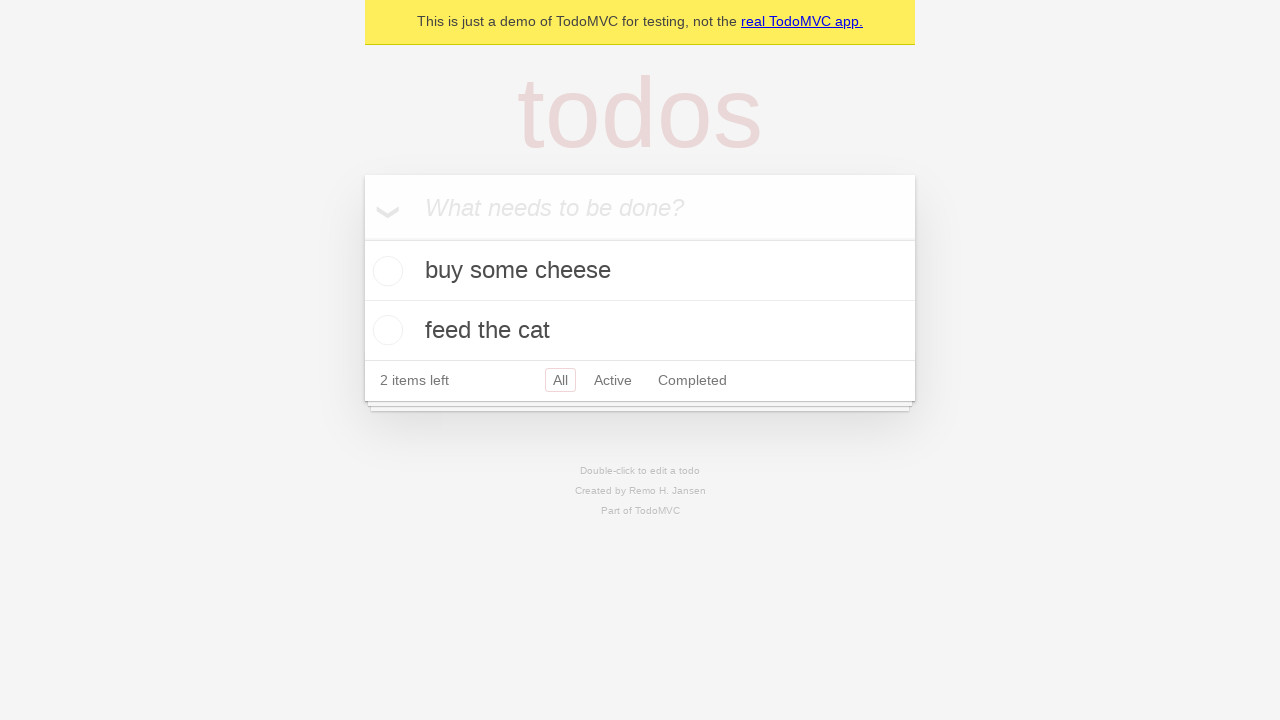